Tests signup form validation with an invalid username (less than 3 characters)

Starting URL: https://selenium-blog.herokuapp.com/

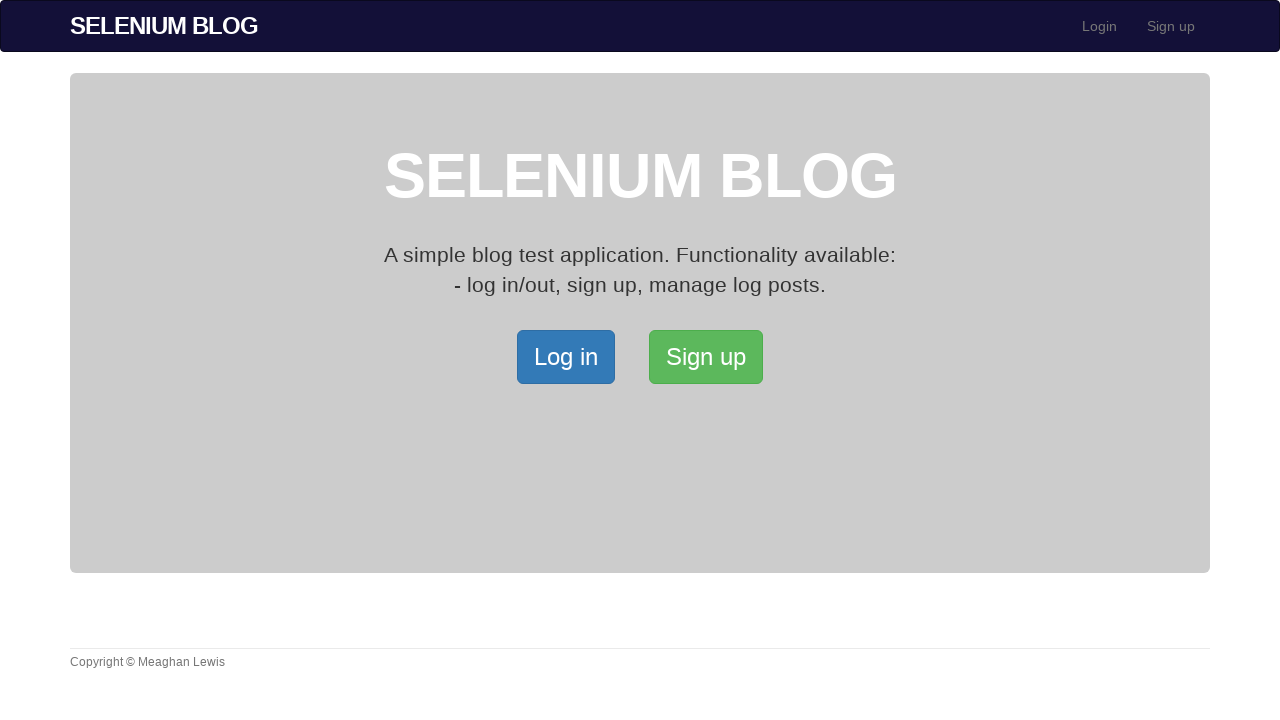

Navigated to signup page URL
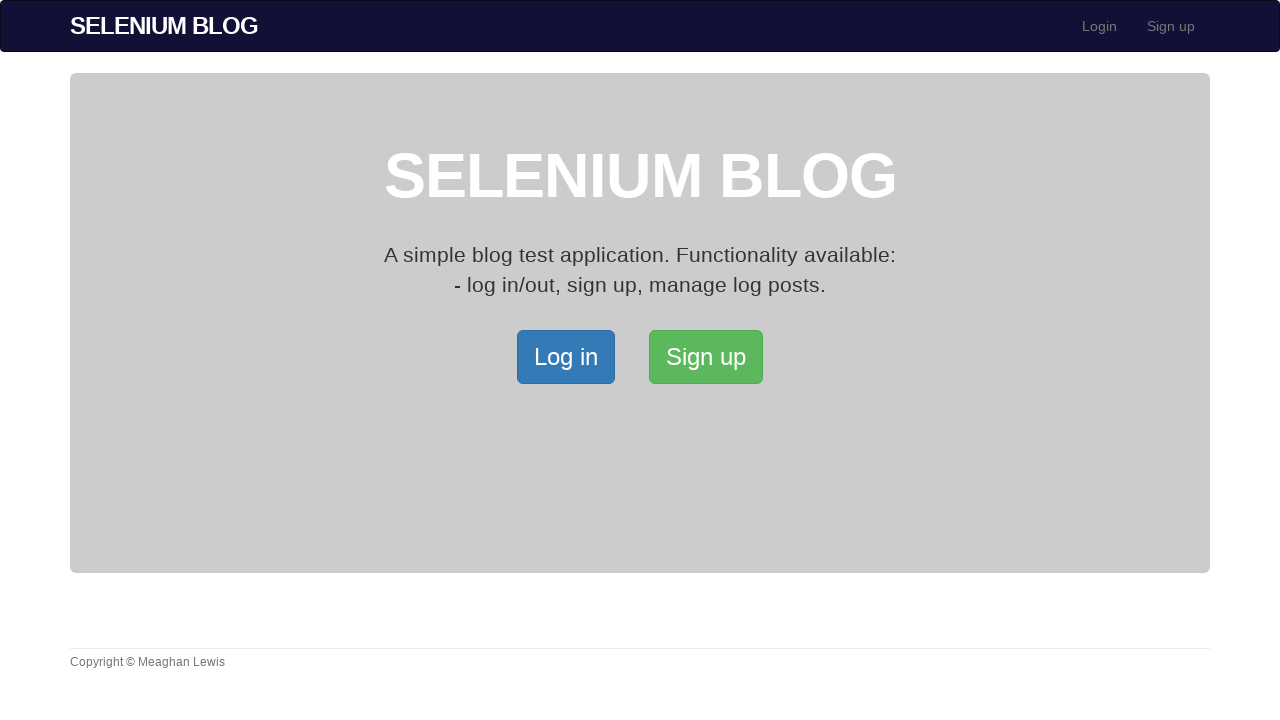

Clicked signup button to open signup page at (706, 357) on xpath=/html/body/div[2]/div/a[2]
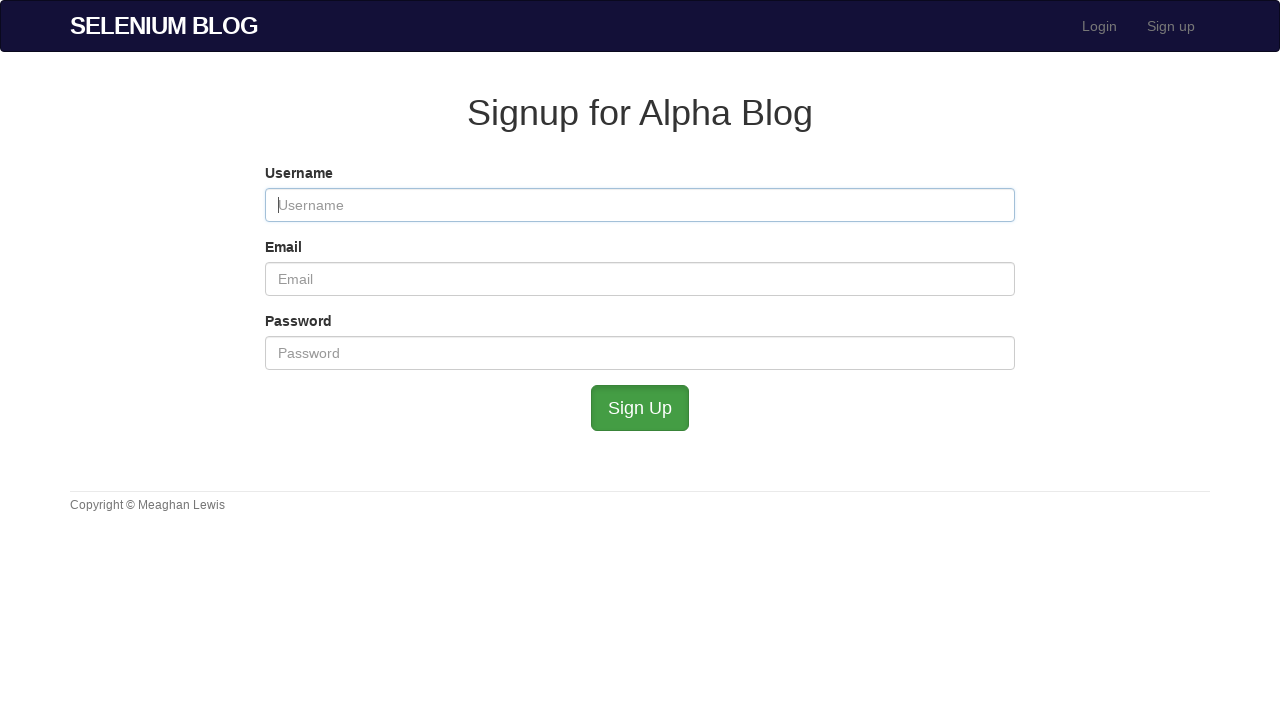

Filled username field with invalid username 'ab' (less than 3 characters) on #user_username
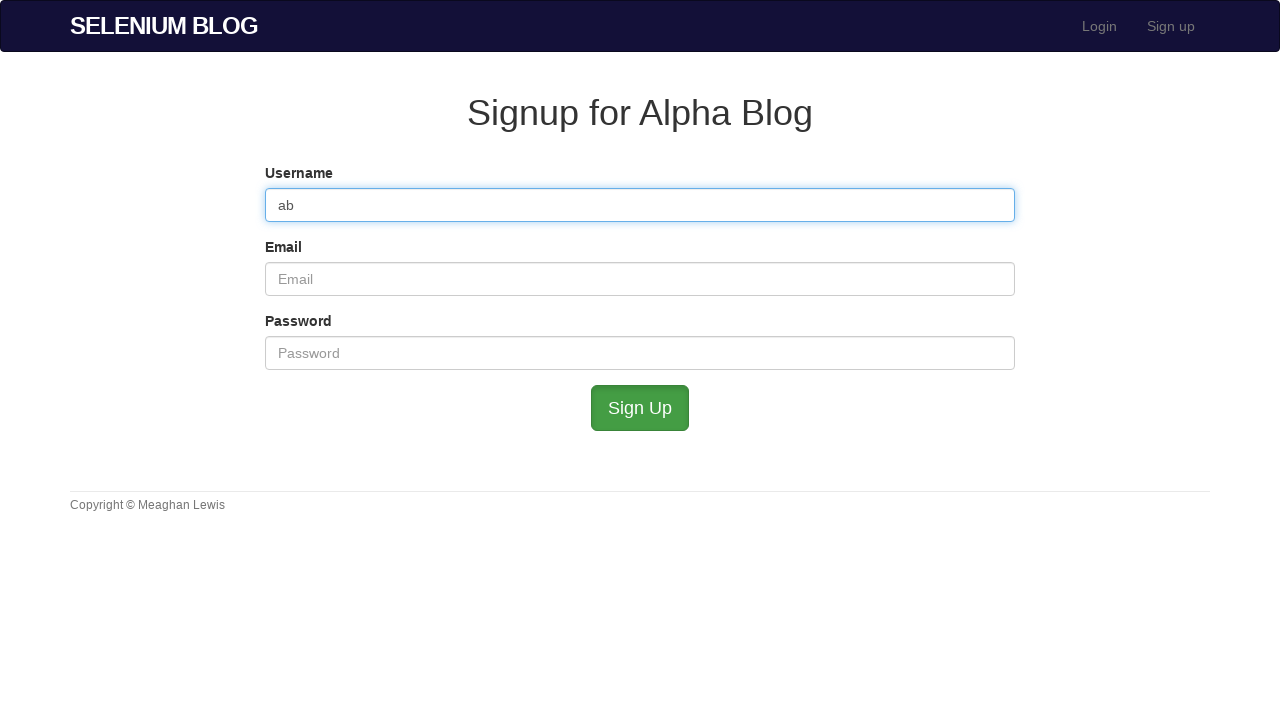

Filled email field with 'test234@mailinator.com' on #user_email
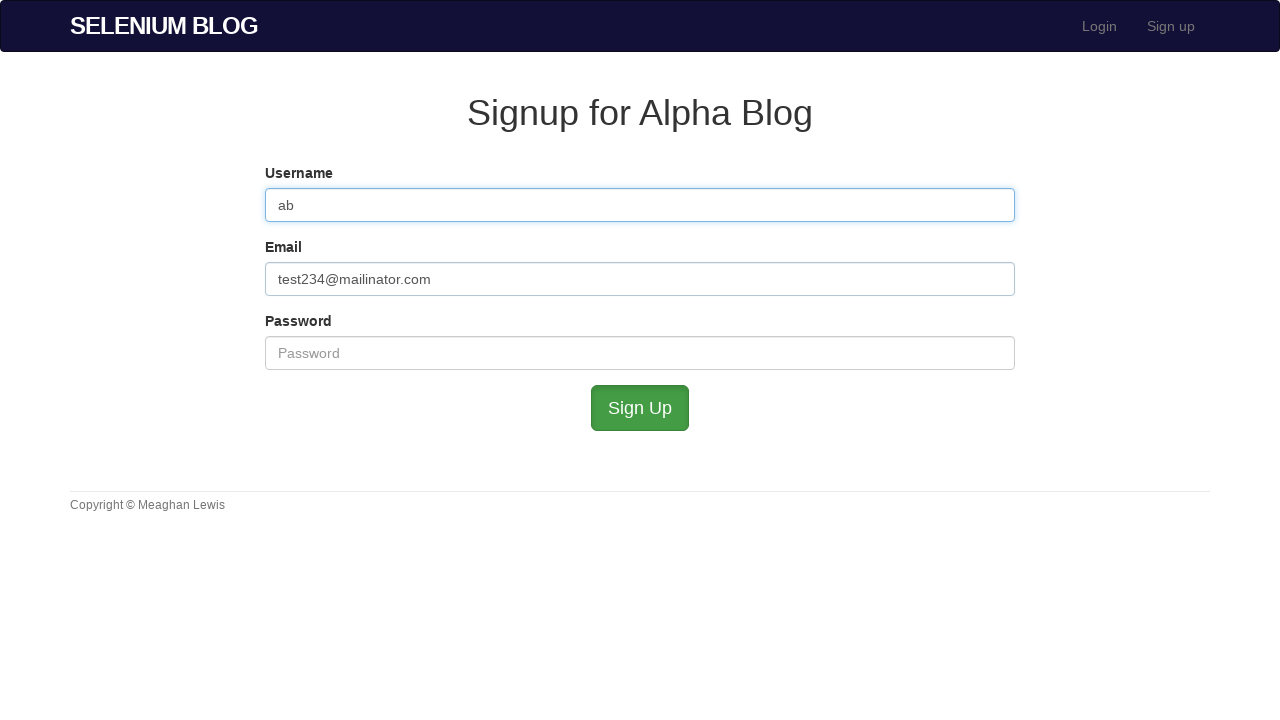

Filled password field with 'admin' on #user_password
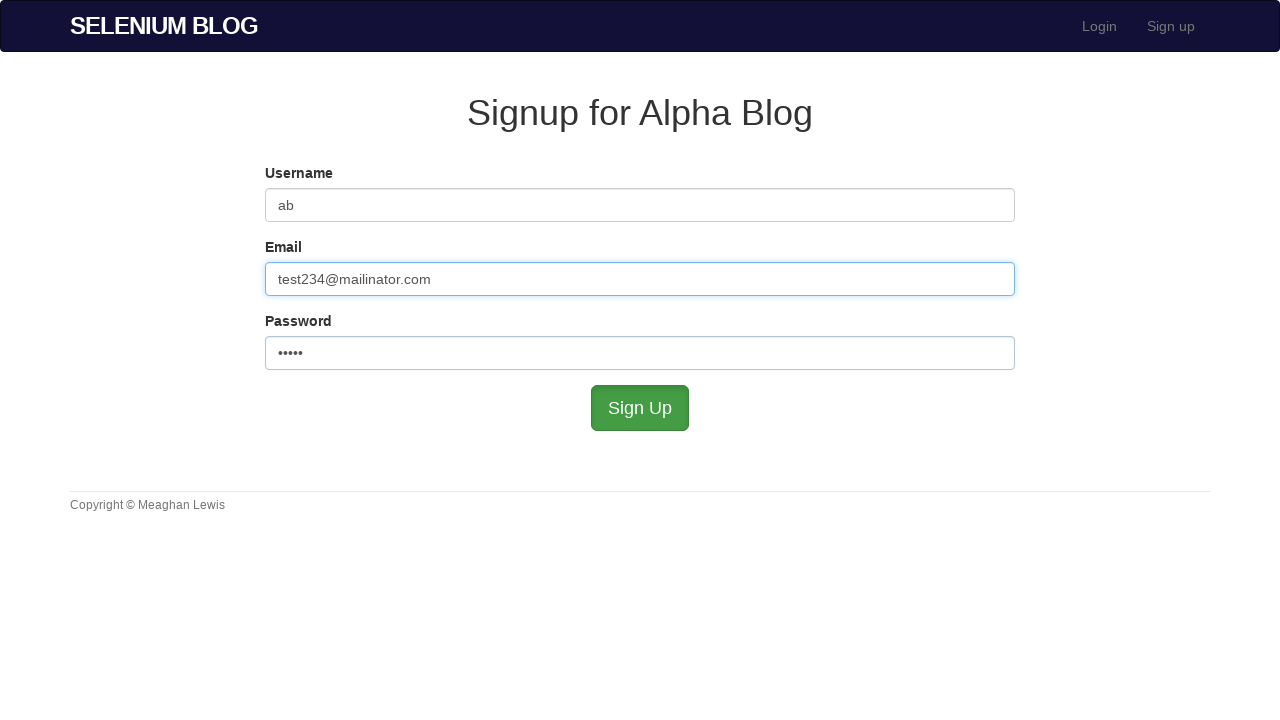

Clicked submit button to attempt signup with invalid username at (640, 408) on #submit
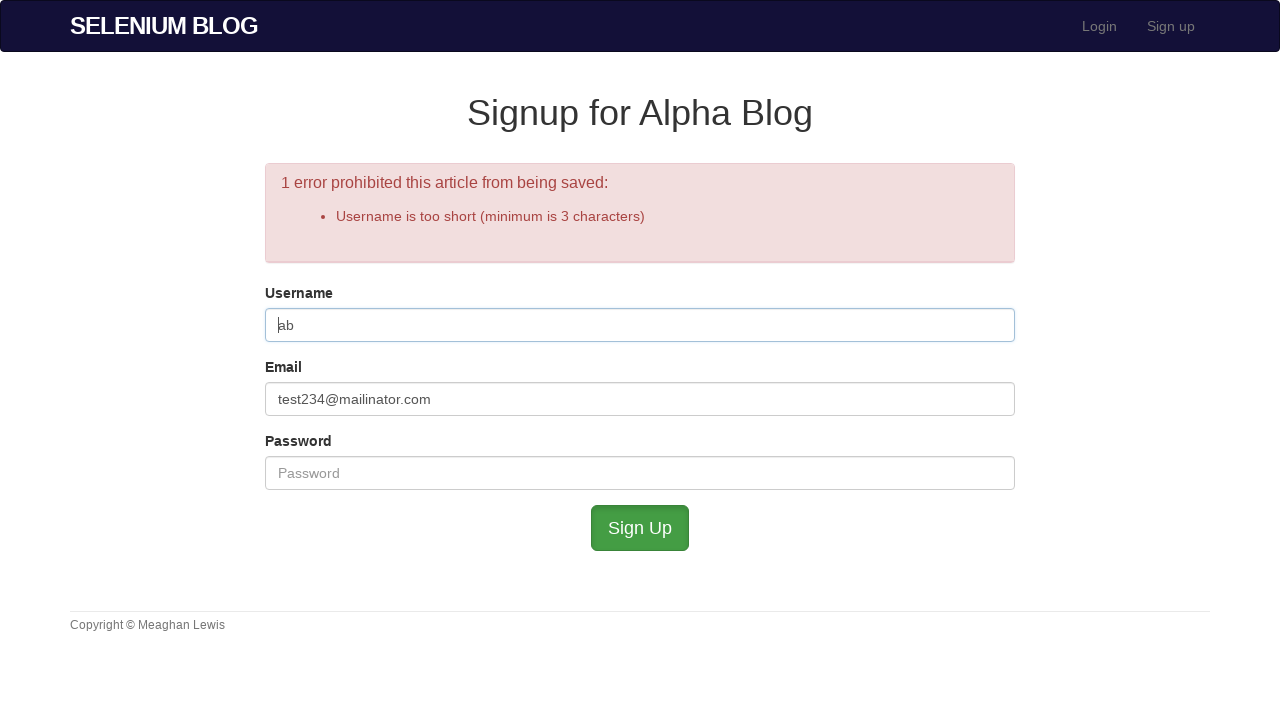

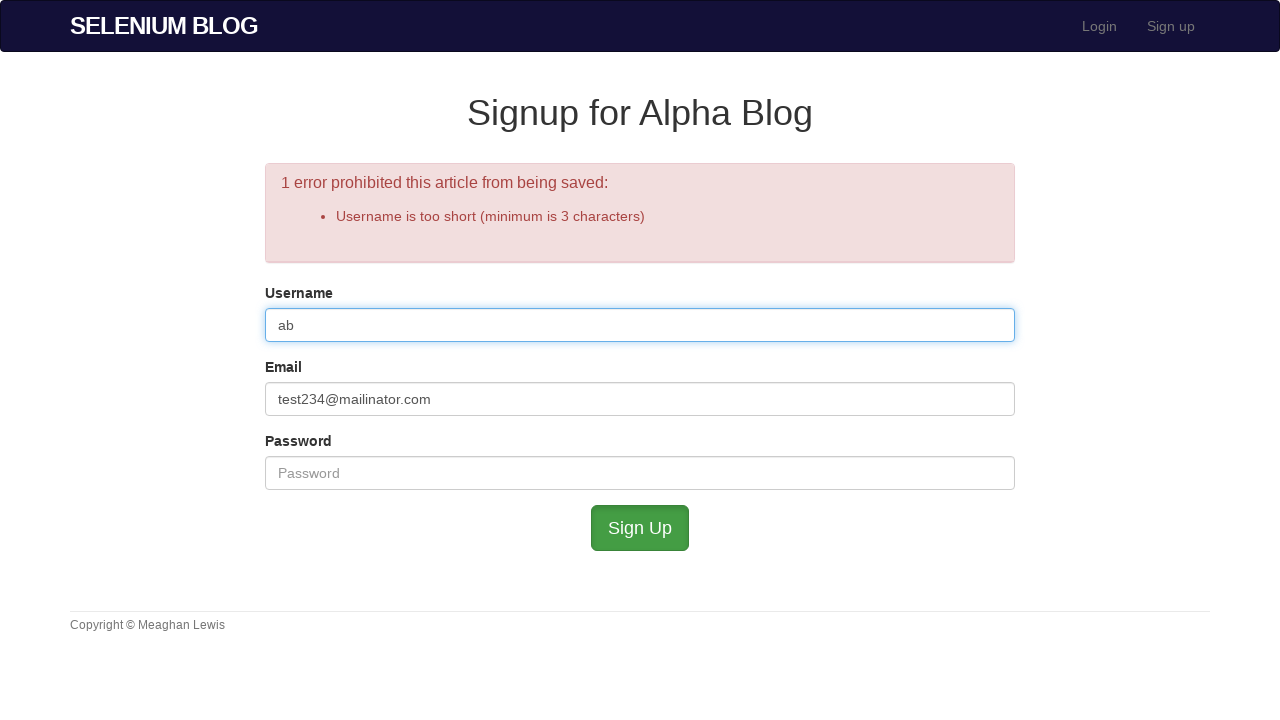